Tests the table sorting functionality on W3Schools by capturing the default table values, clicking the Sort button, and verifying the table becomes sorted alphabetically.

Starting URL: https://www.w3schools.com/howto/howto_js_sort_table.asp

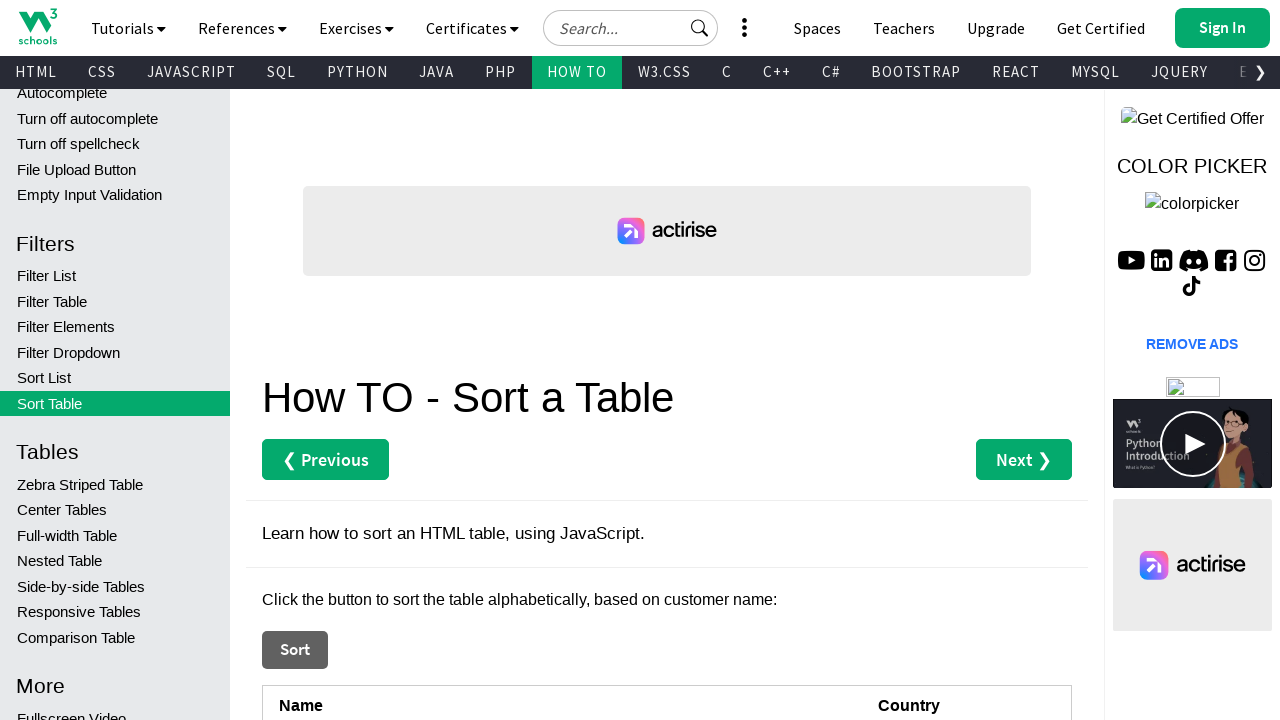

Waited for table #myTable to be visible
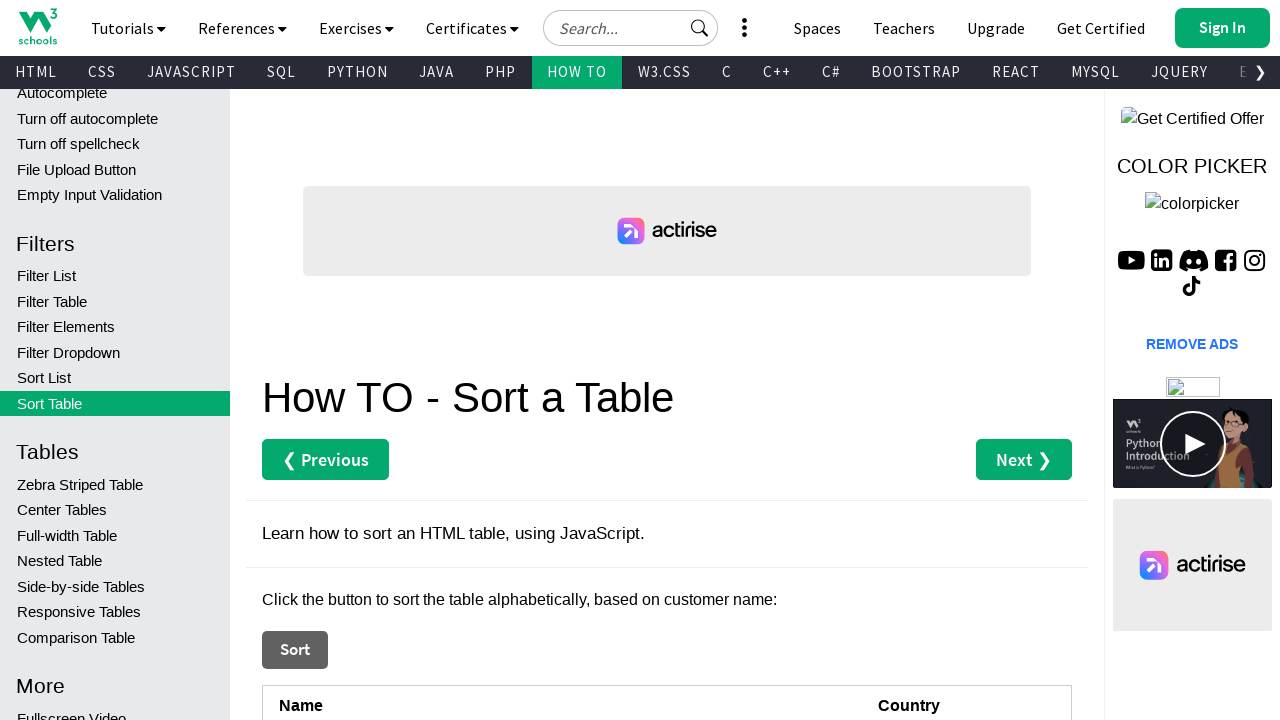

Retrieved default country values from table first column
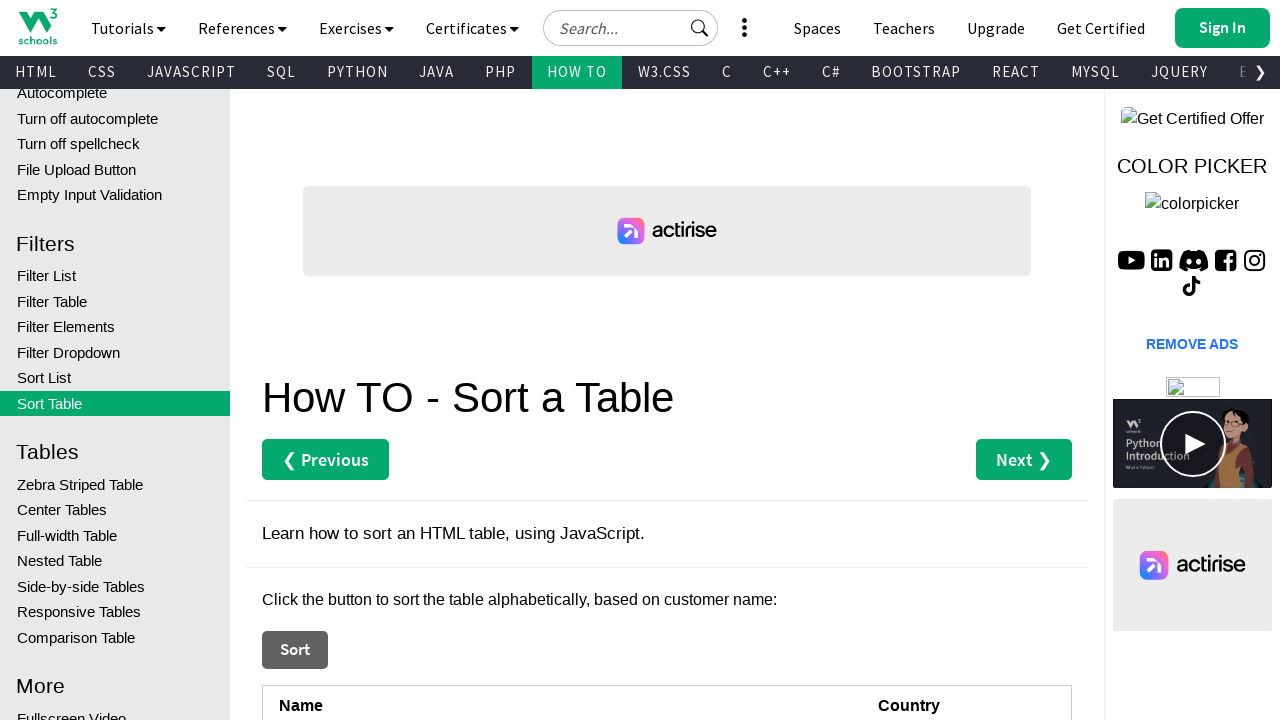

Created alphabetically sorted copy of default values
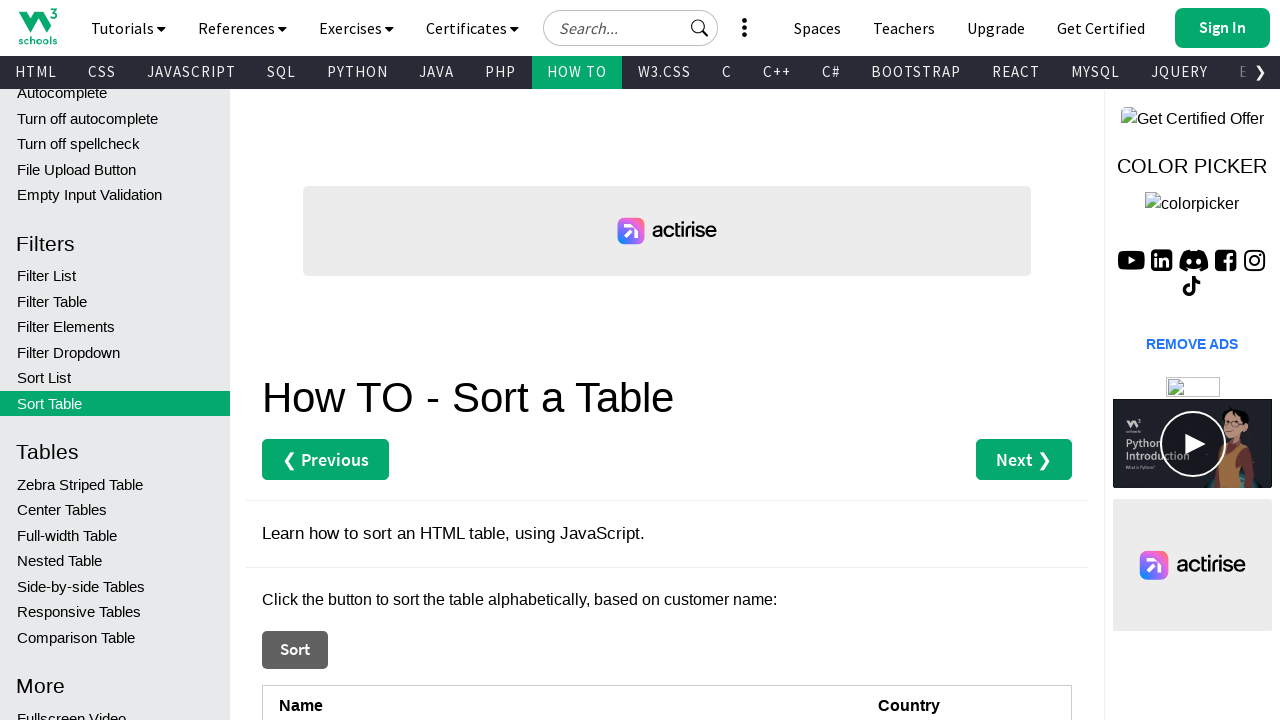

Clicked the Sort button at (295, 650) on xpath=//button[text()='Sort']
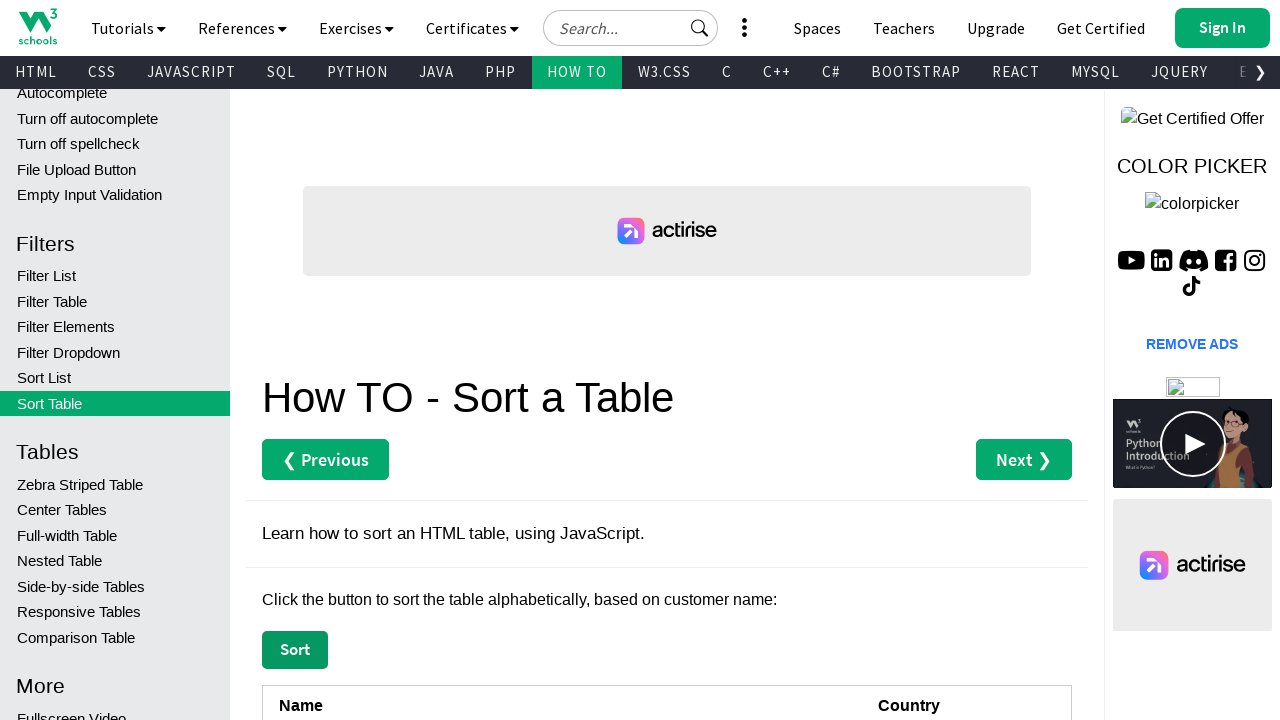

Waited 500ms for table sorting to complete
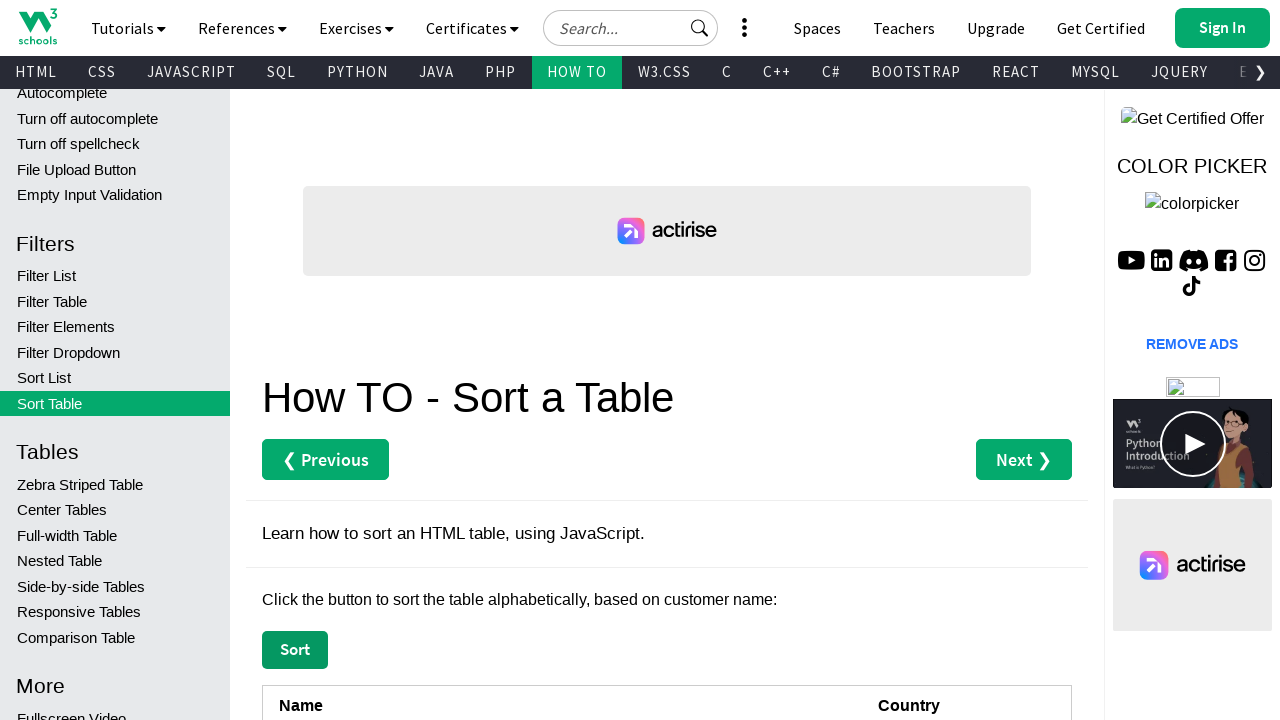

Retrieved country values from table after sorting
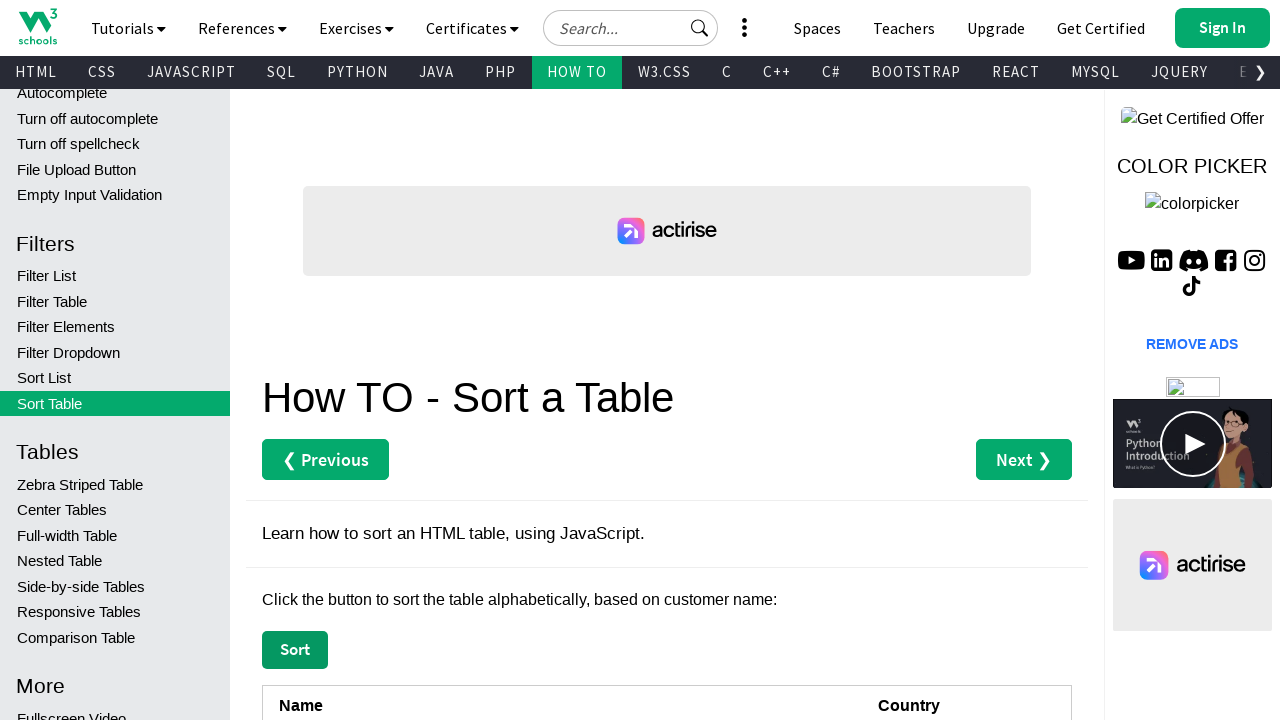

Verified that table is now sorted alphabetically
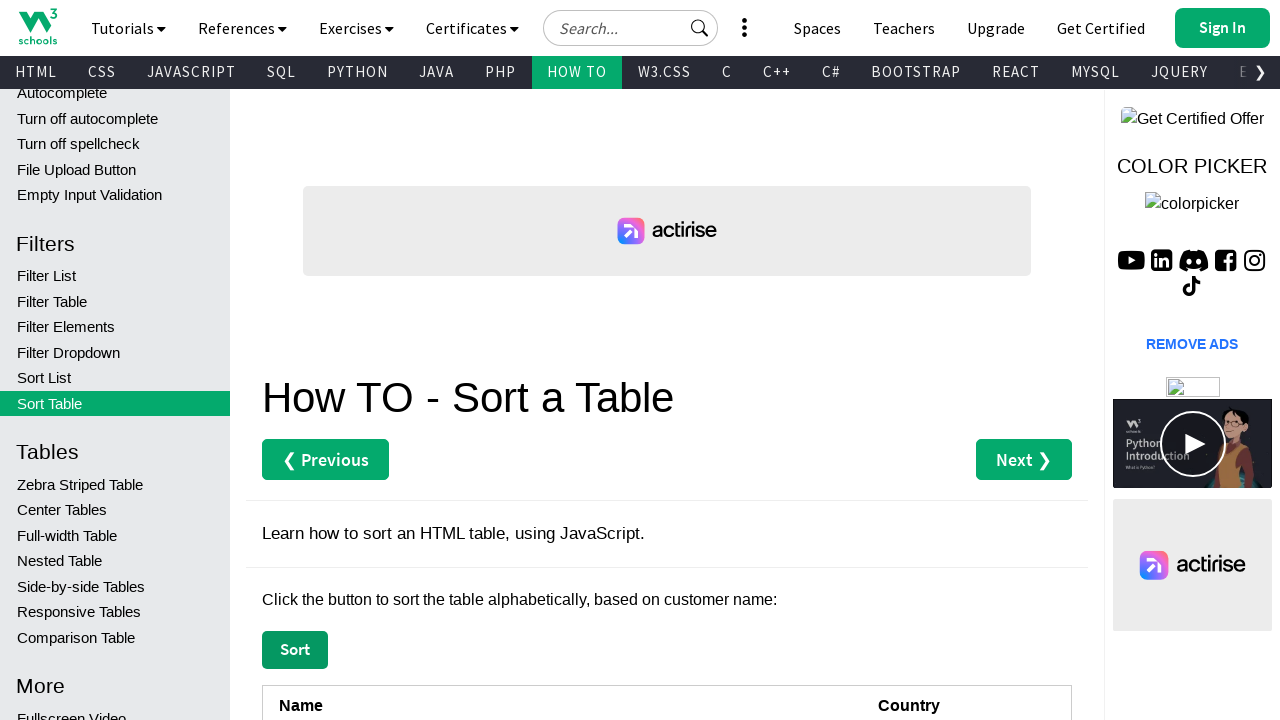

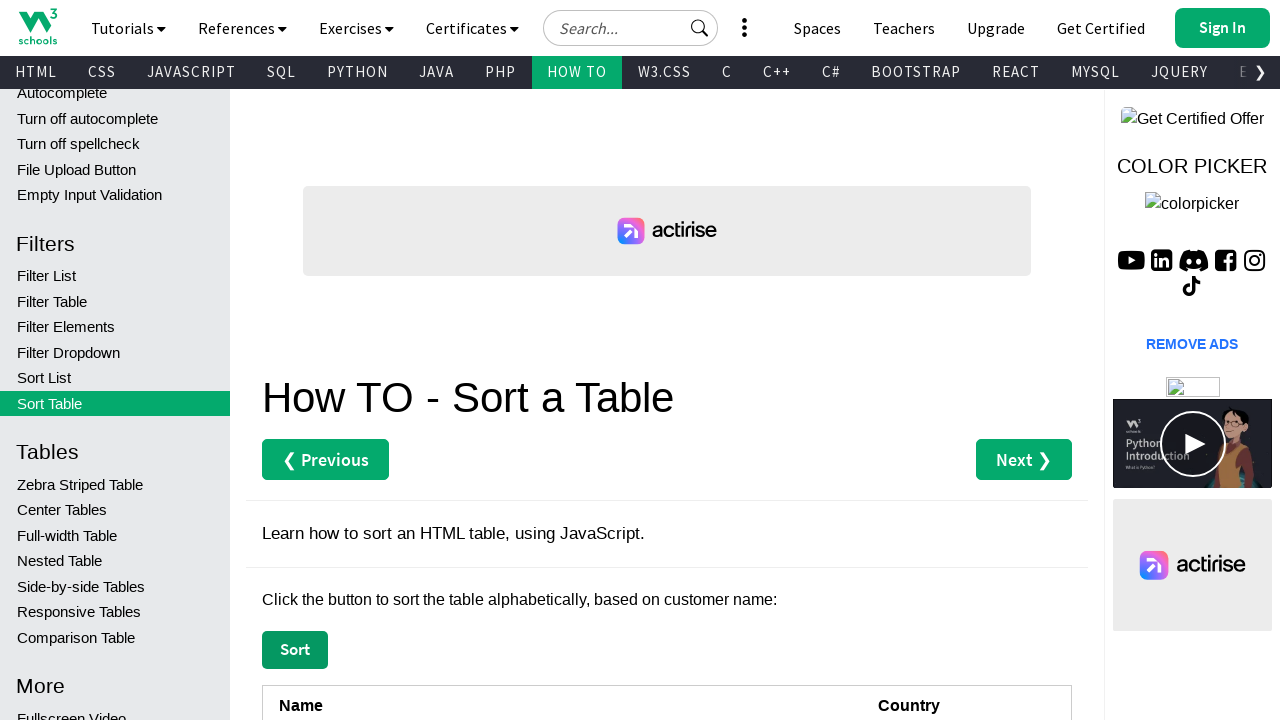